Tests keyboard shortcuts for copy and paste operations between form fields

Starting URL: https://demoqa.com/automation-practice-form

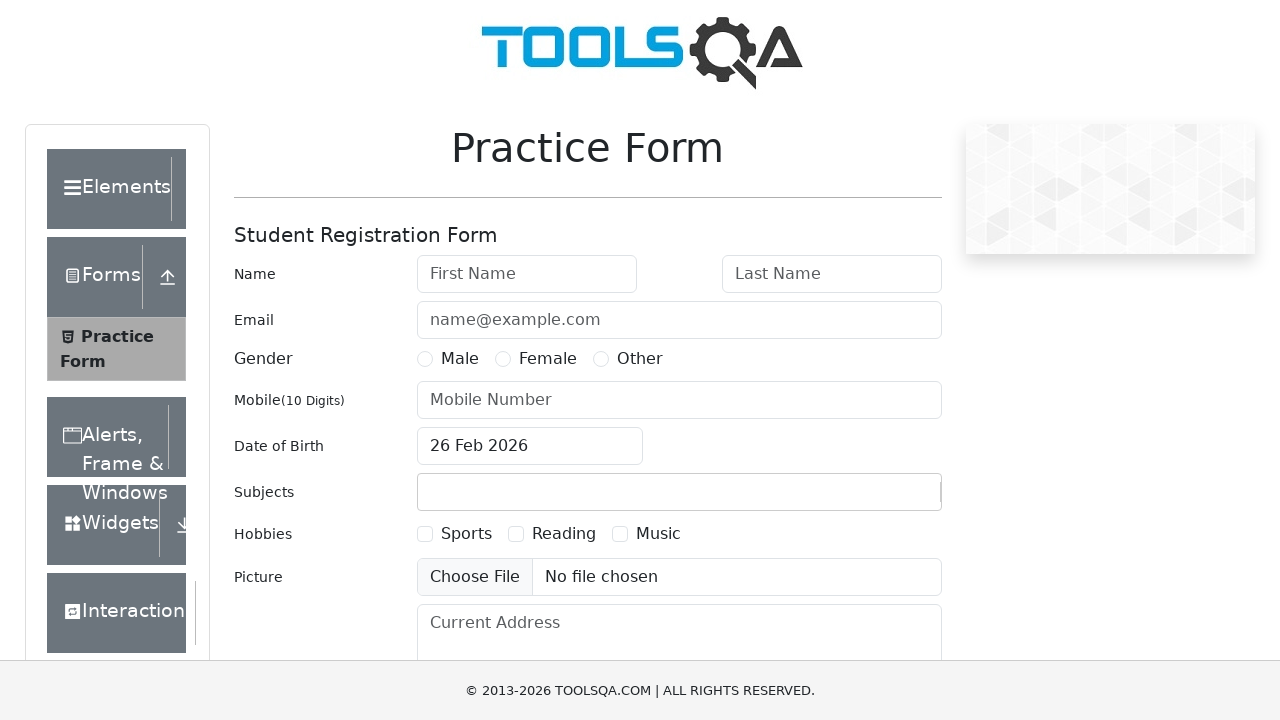

Located first name field
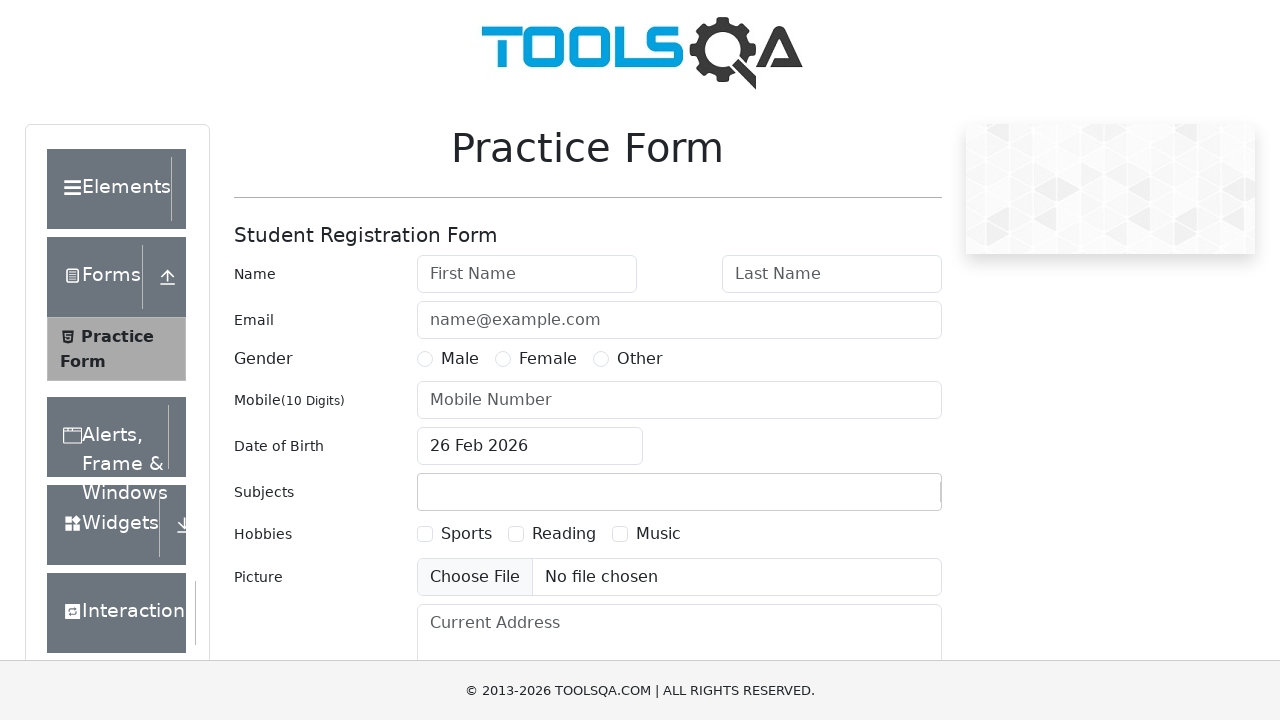

Located last name field
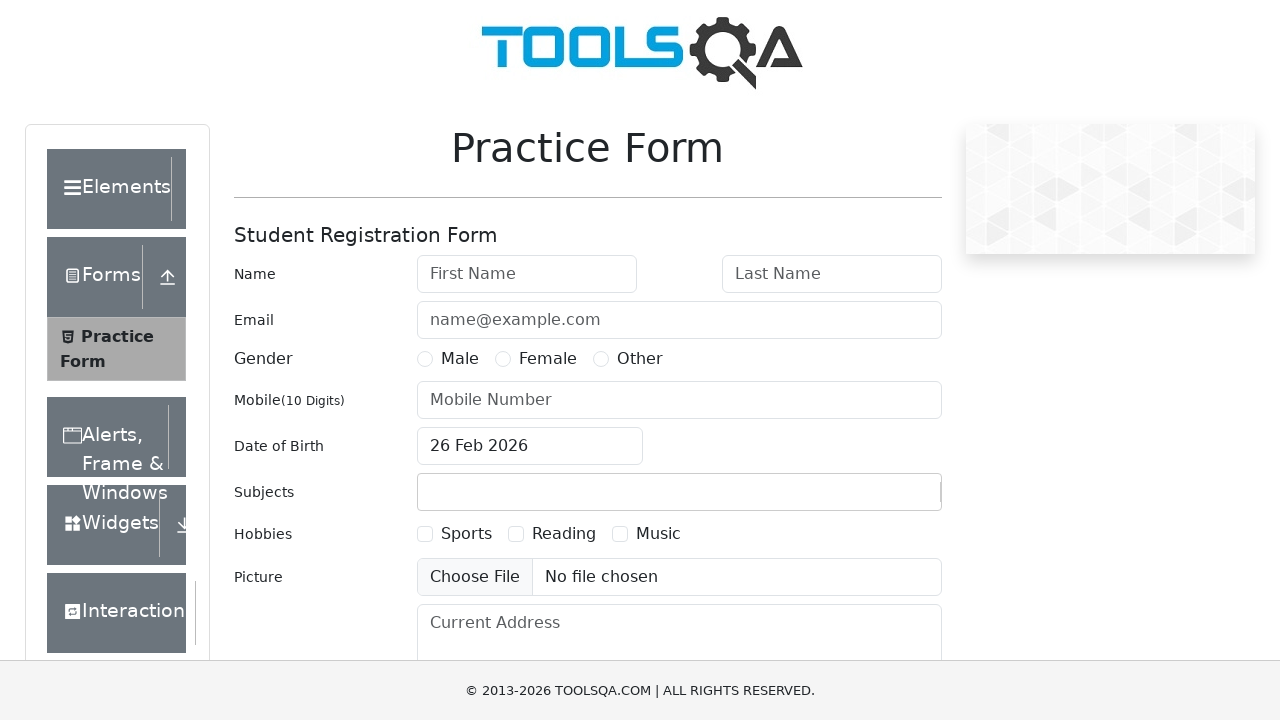

Filled first name field with 'John Smith' on #firstName
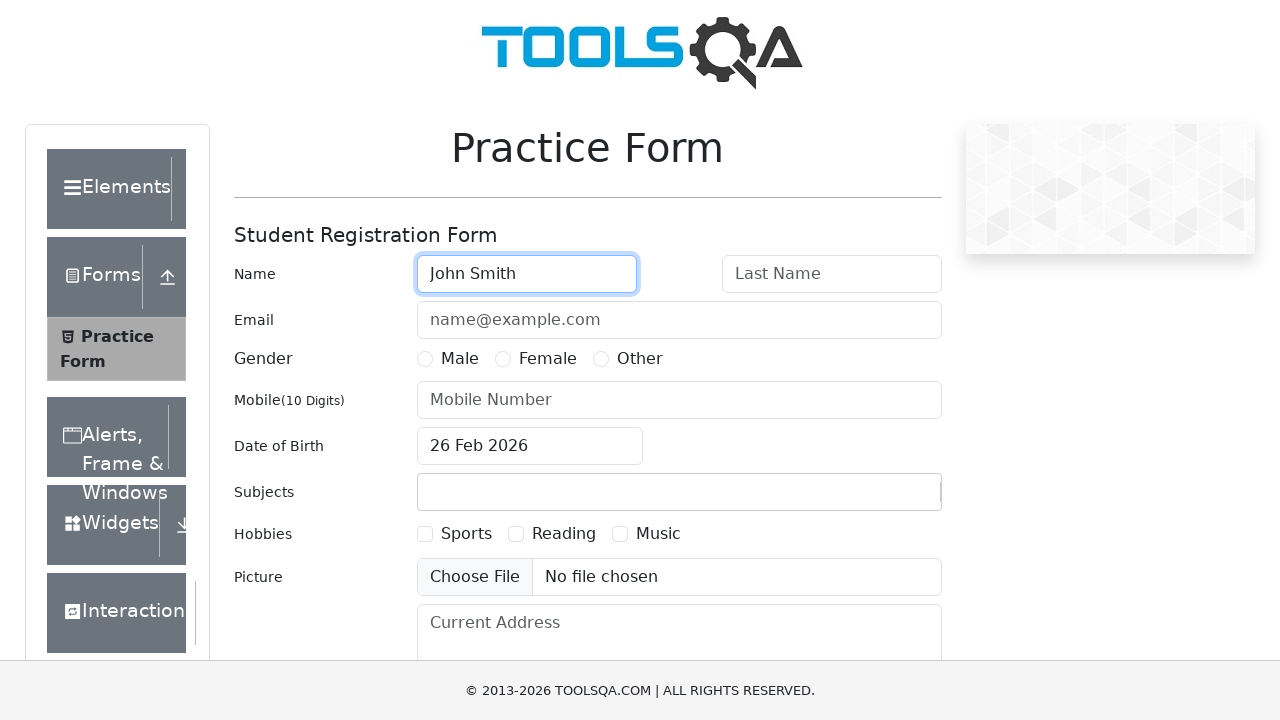

Clicked on first name field to focus it at (527, 274) on #firstName
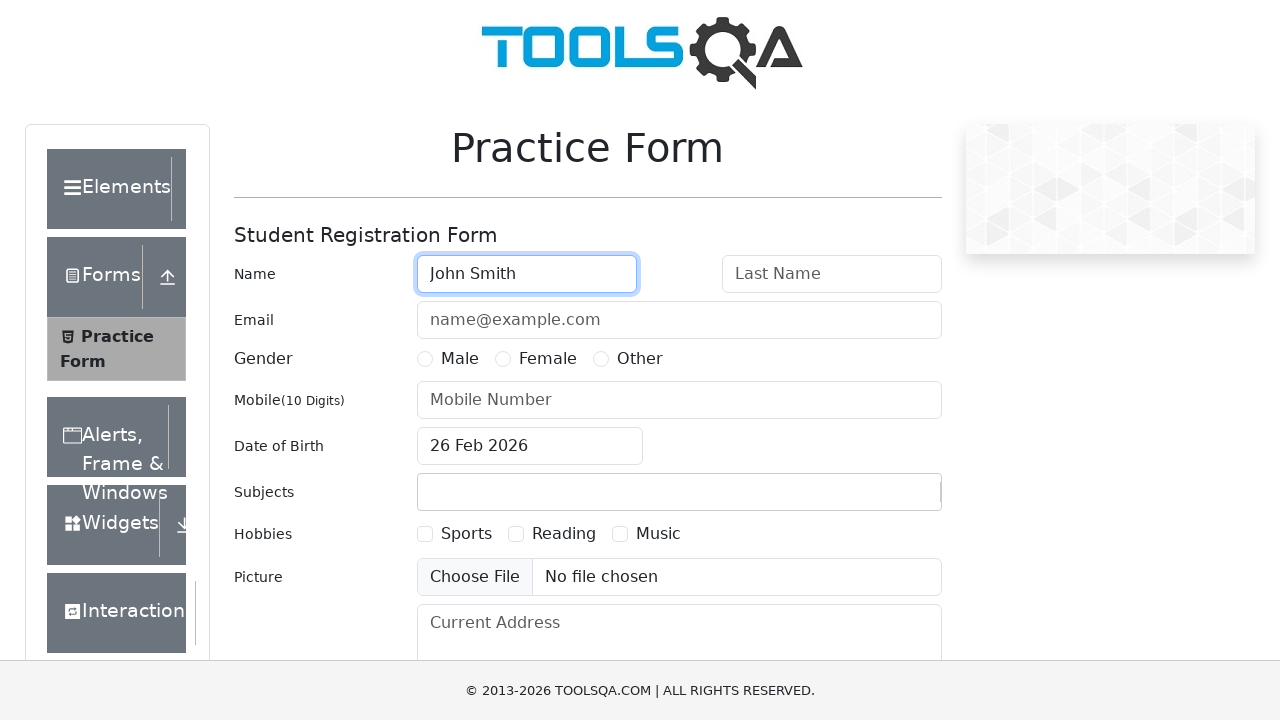

Selected all text in first name field using Ctrl+A
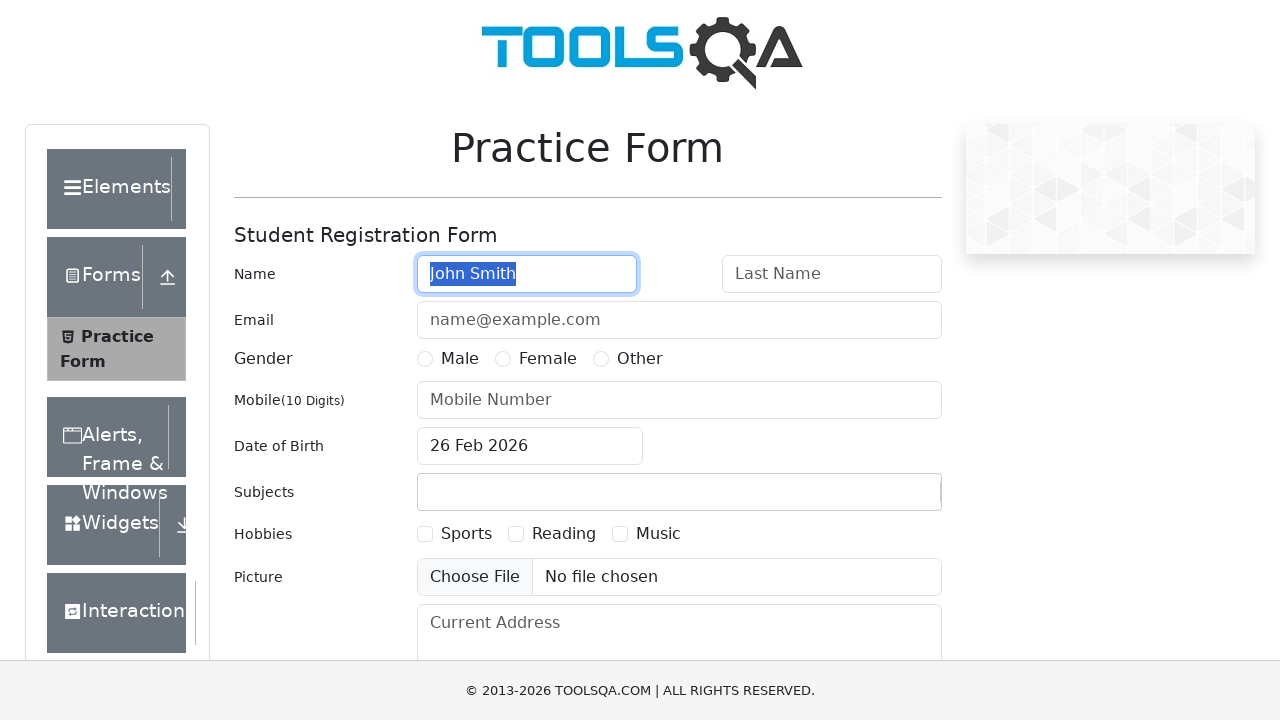

Copied selected text from first name field using Ctrl+C
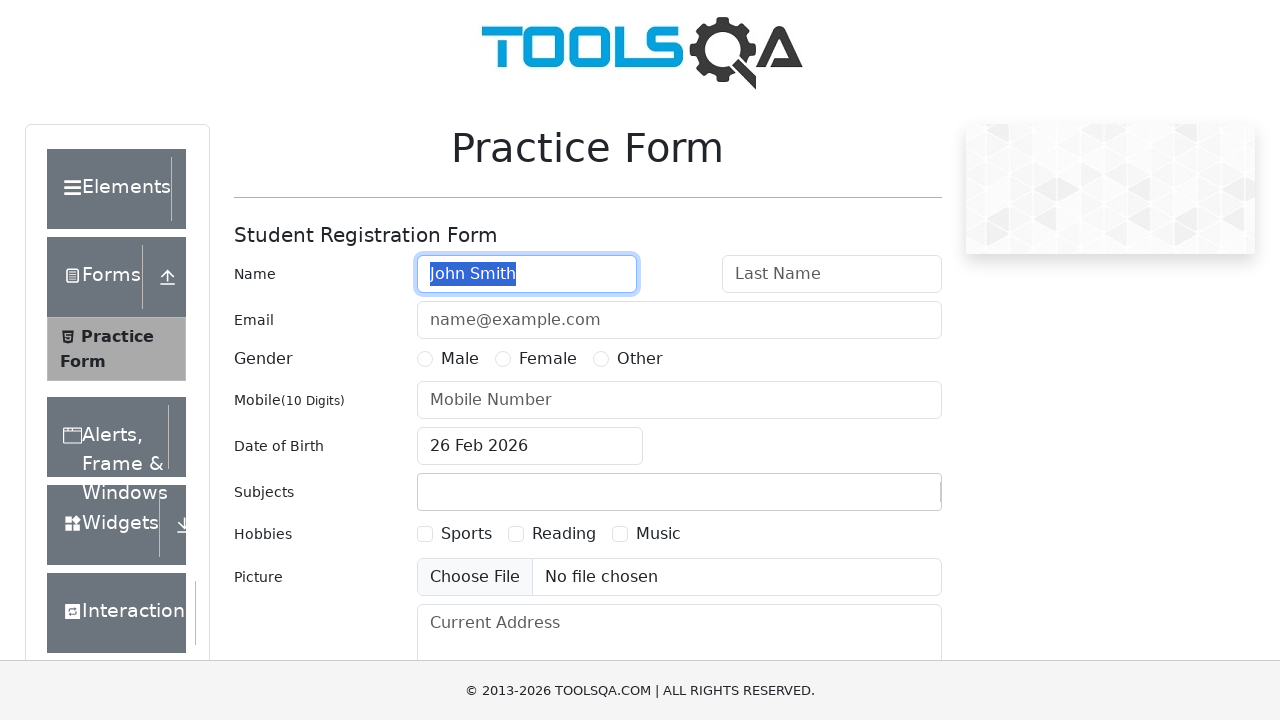

Pressed Tab to move focus to last name field
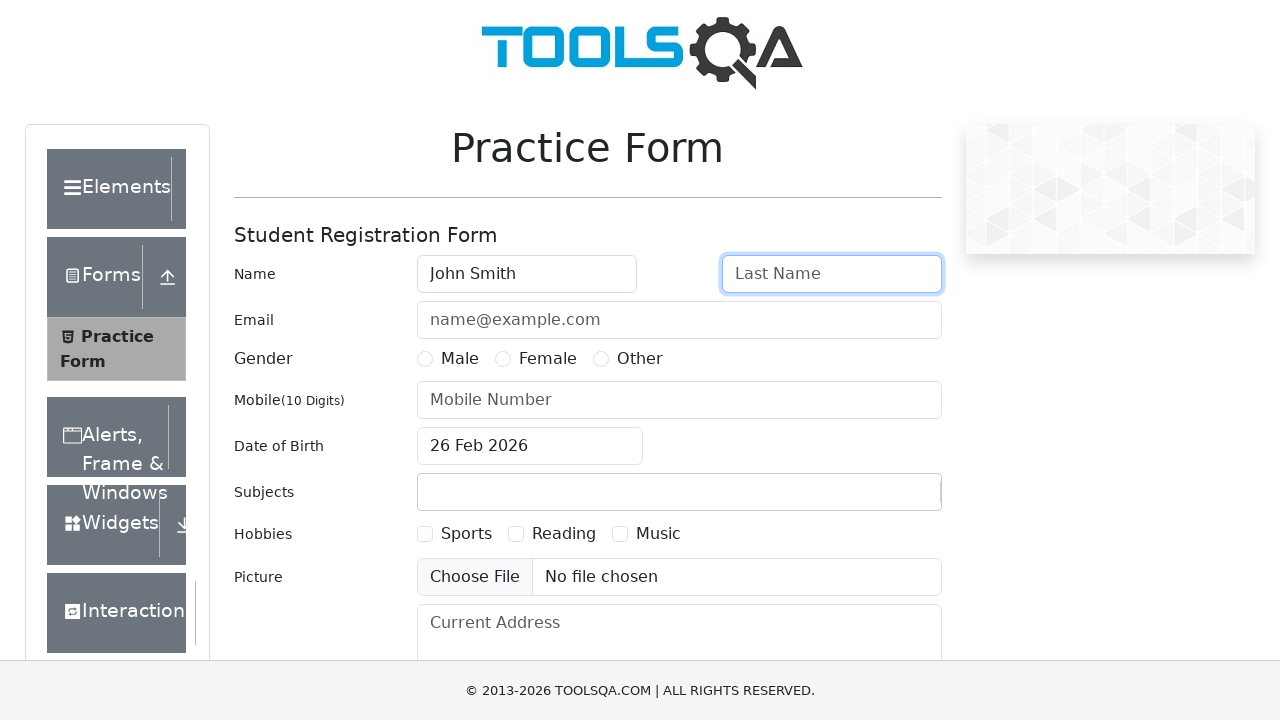

Pasted copied text into last name field using Ctrl+V
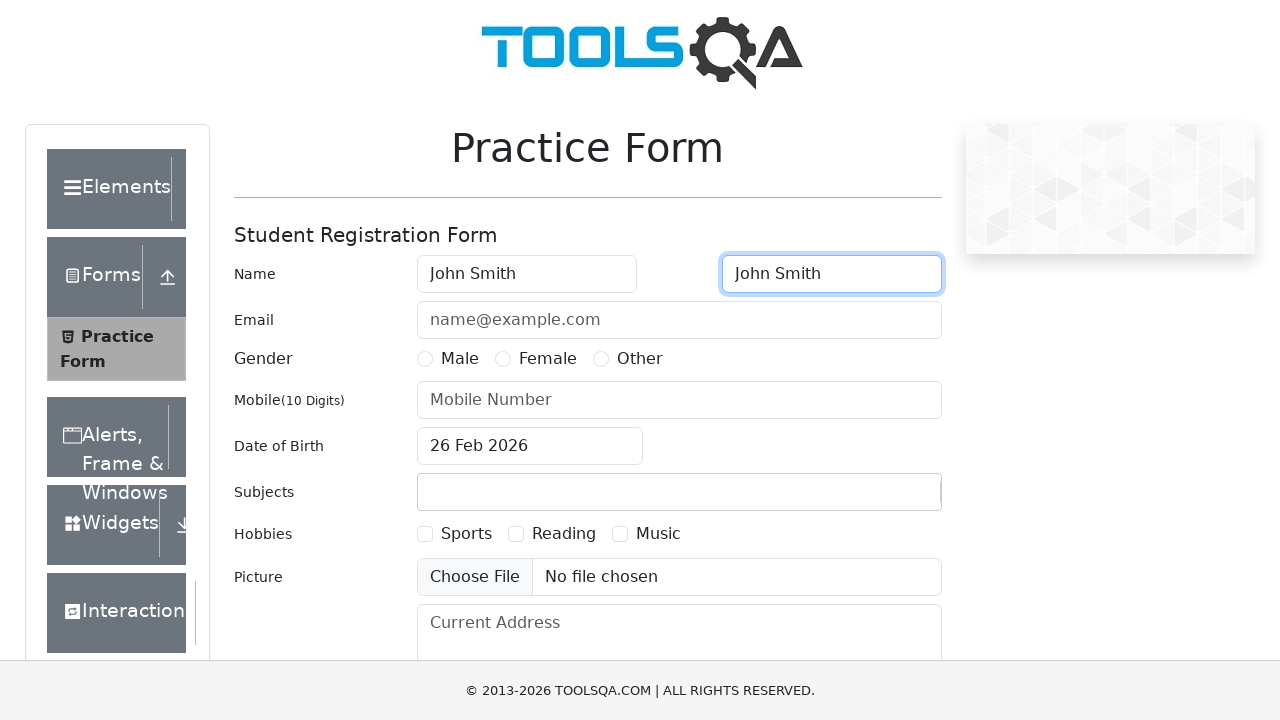

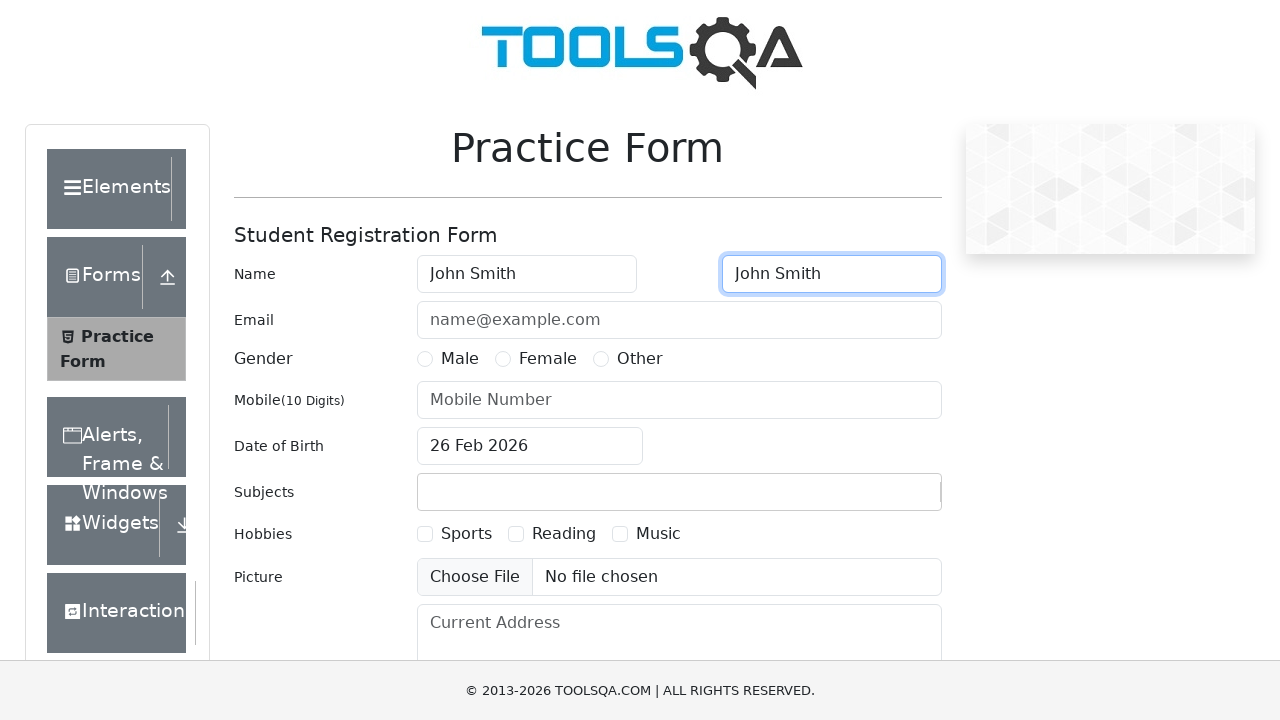